Tests the jQuery UI Datepicker widget by navigating to the datepicker demo, switching to the iframe, opening the date picker, navigating to the next month, and selecting a specific date.

Starting URL: https://jqueryui.com/

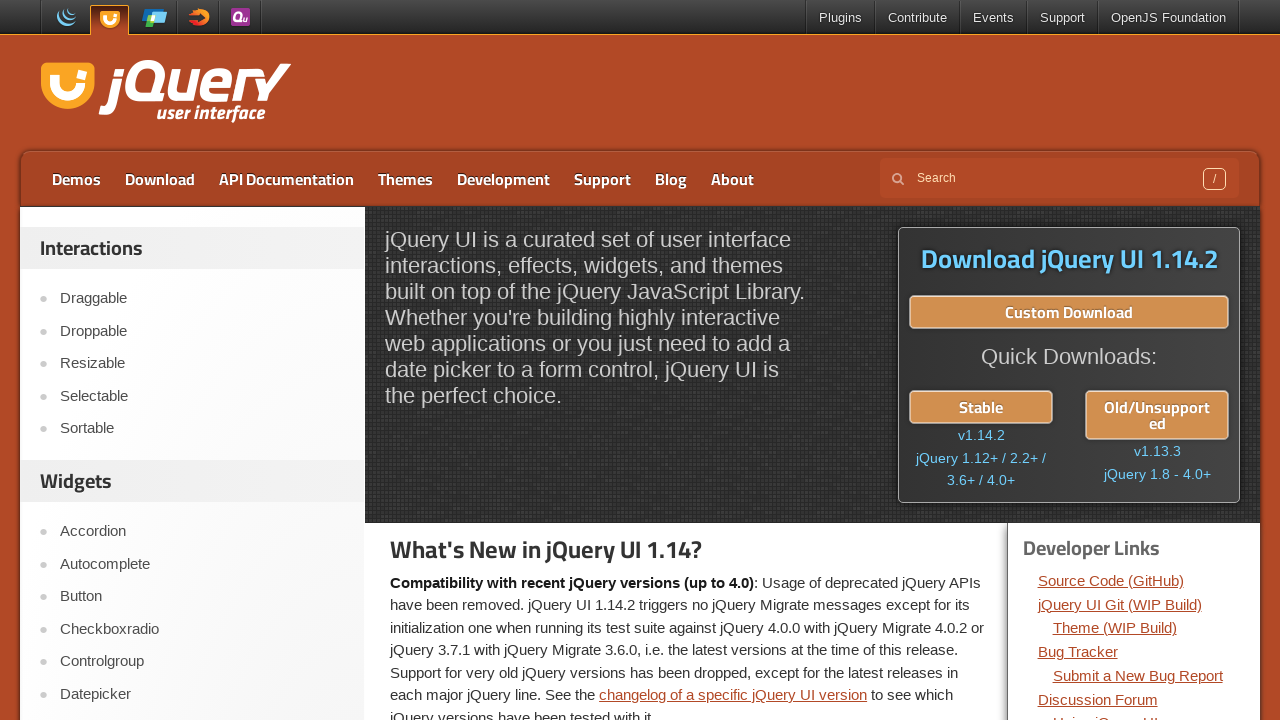

Clicked on Datepicker link at (202, 694) on xpath=//a[contains(text(),'Datepicker')]
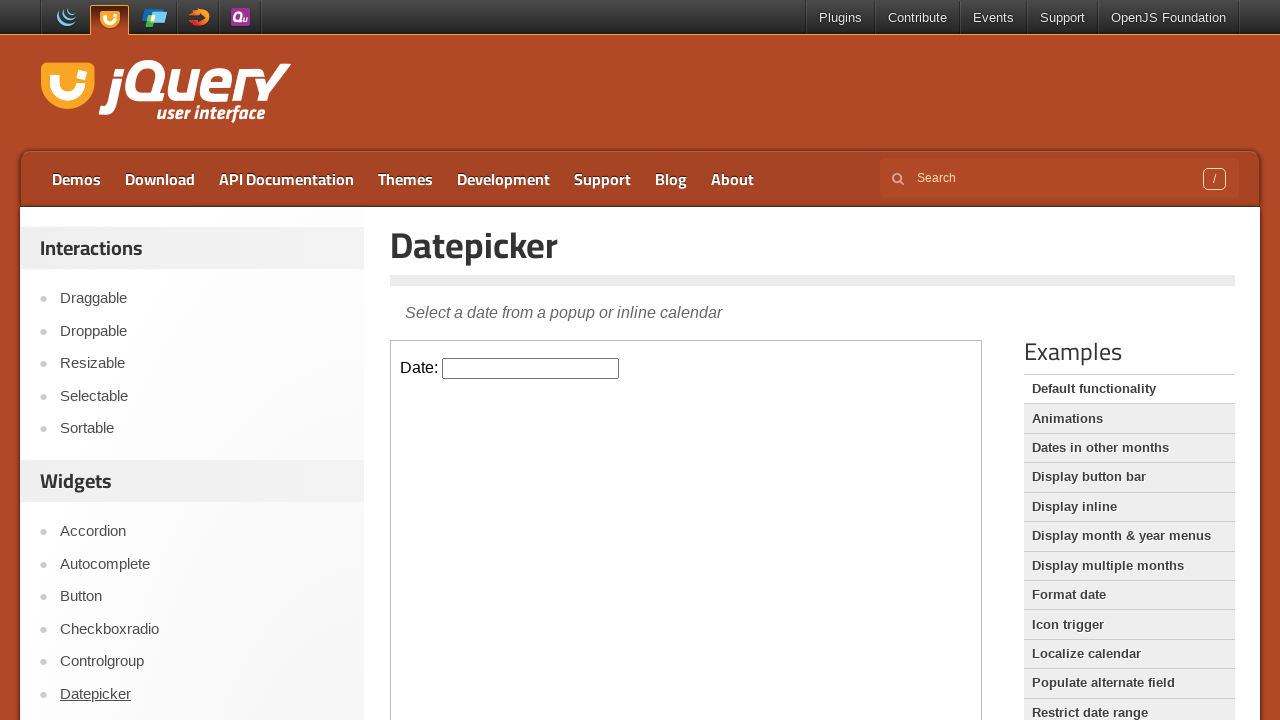

Waited for page to load with domcontentloaded state
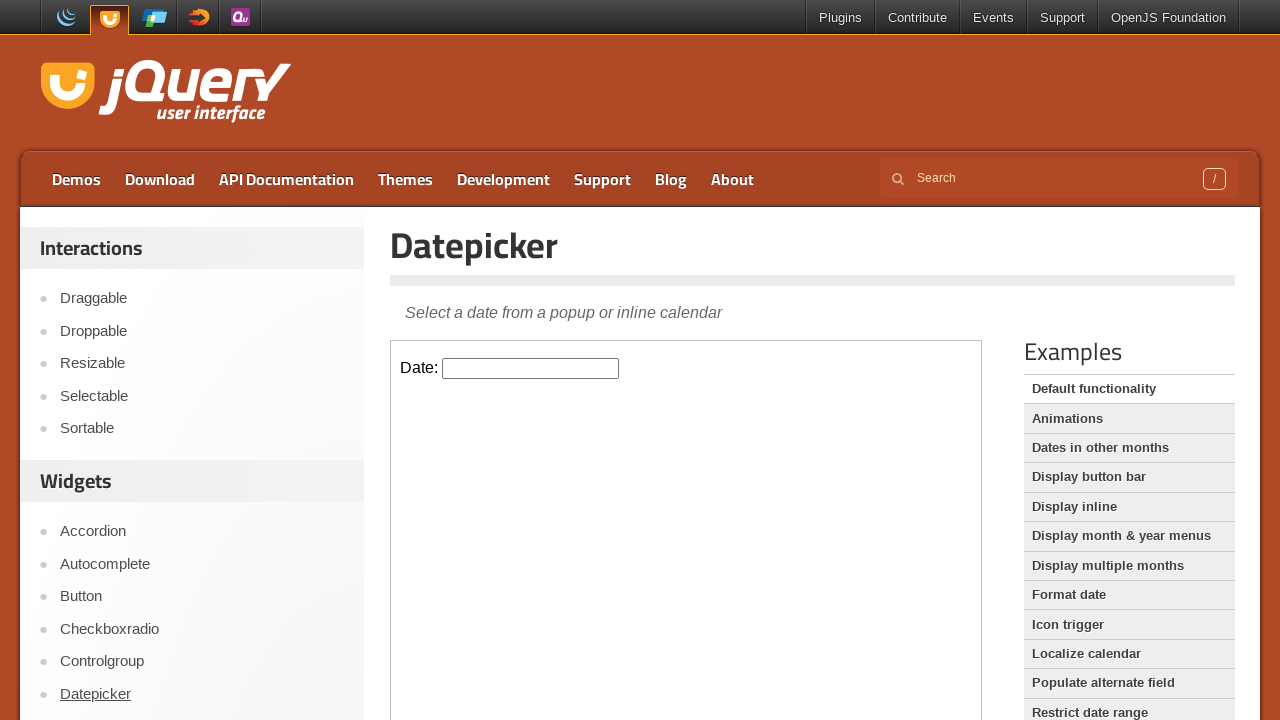

Located the demo iframe
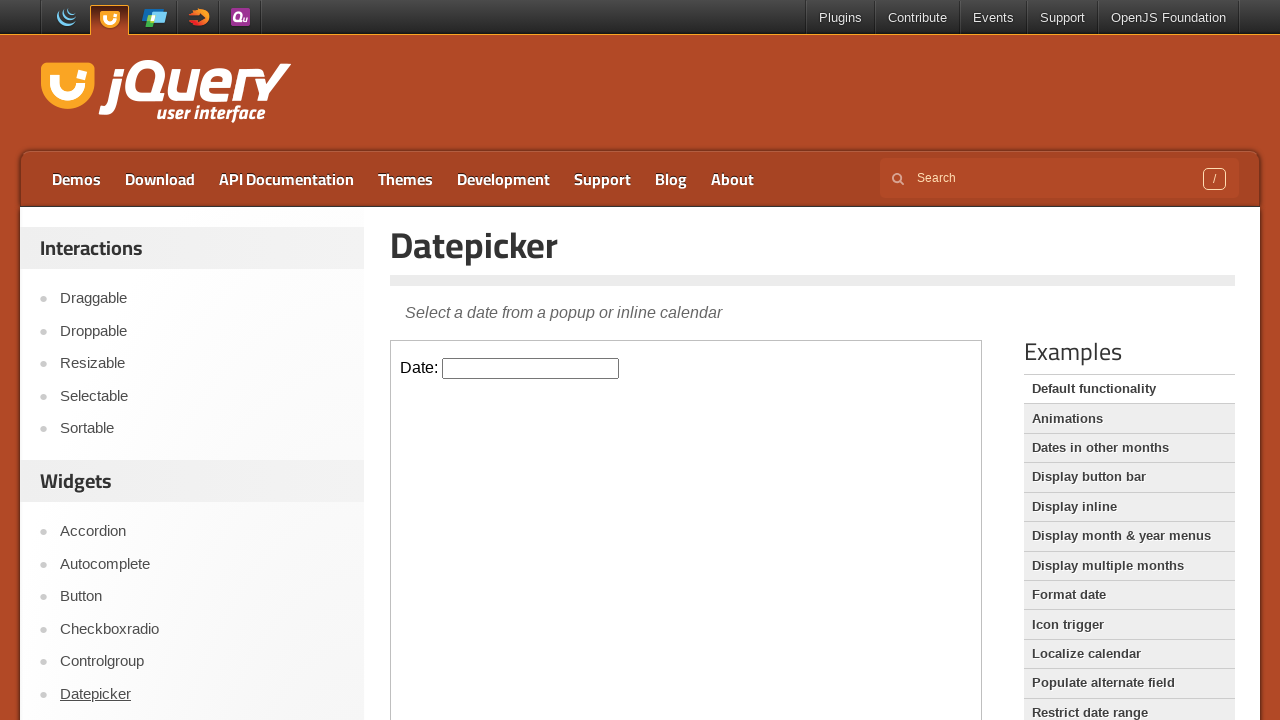

Clicked on date input field to open datepicker at (531, 368) on .demo-frame >> internal:control=enter-frame >> #datepicker
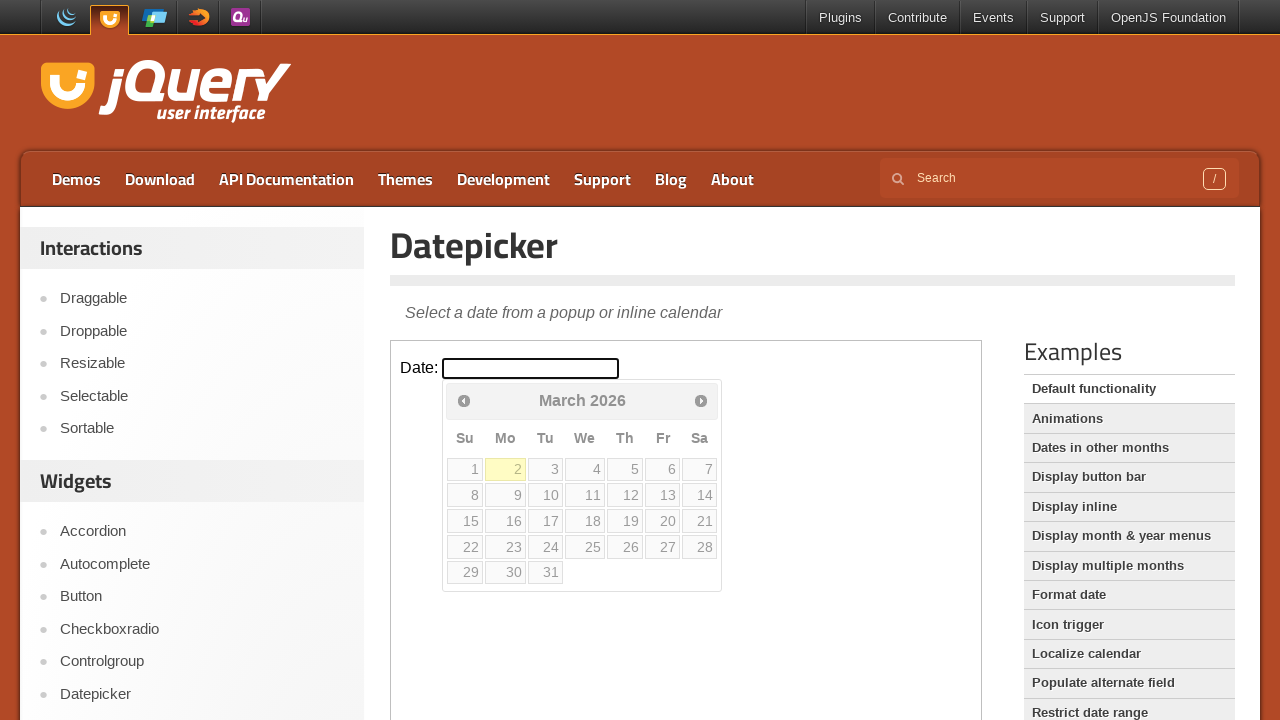

Clicked on next month button to navigate to the next month at (701, 400) on .demo-frame >> internal:control=enter-frame >> xpath=//a[contains(.,'Next')]/spa
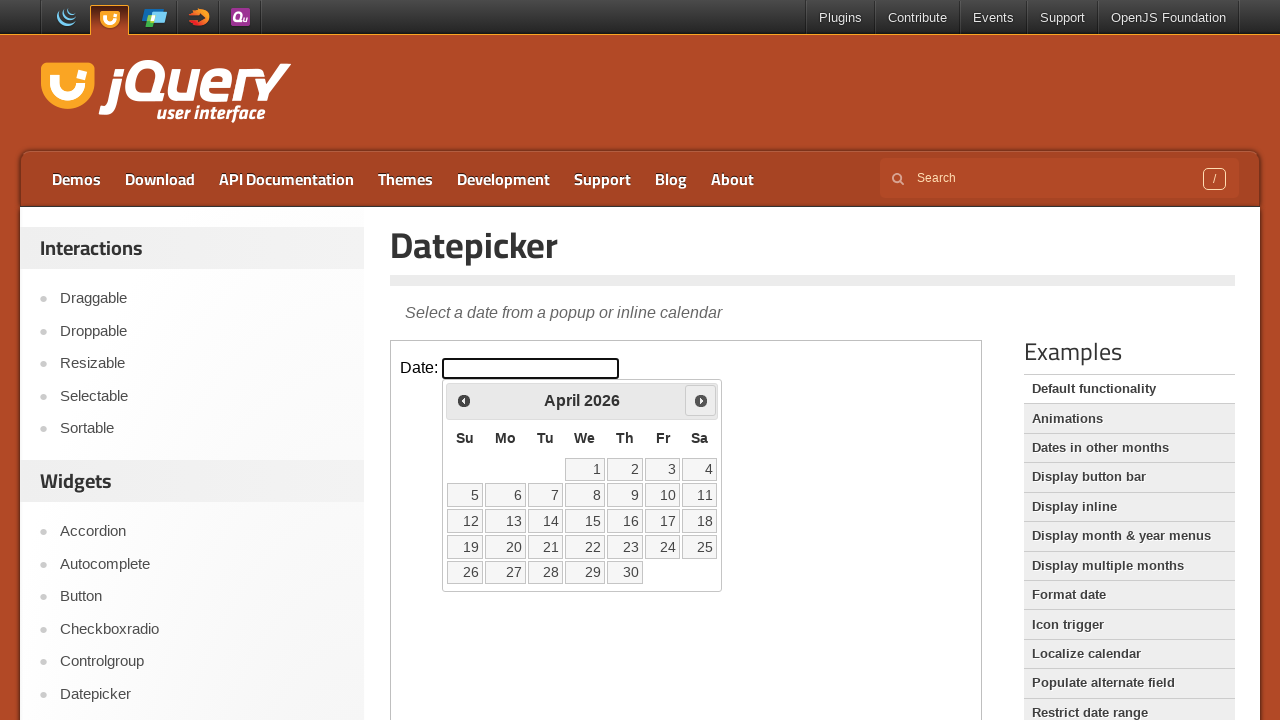

Selected date 22 from the datepicker at (585, 547) on .demo-frame >> internal:control=enter-frame >> xpath=//a[@data-date='22']
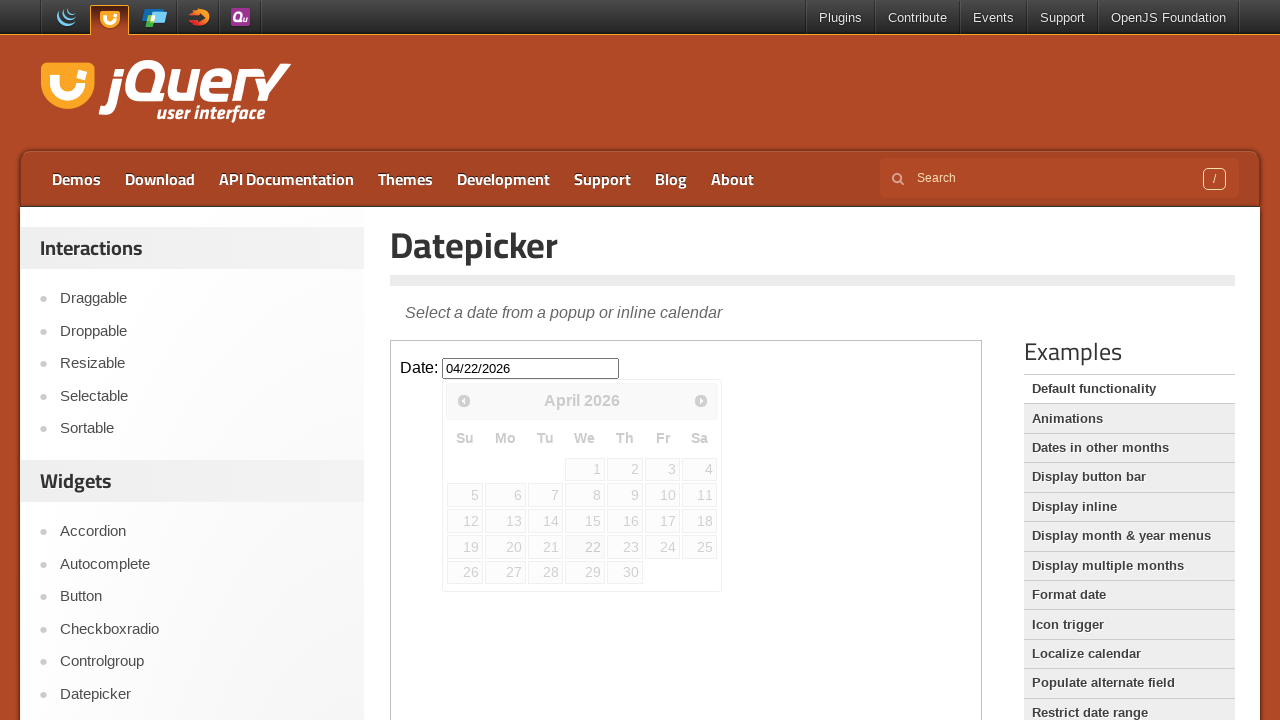

Waited 1000ms for date selection to complete
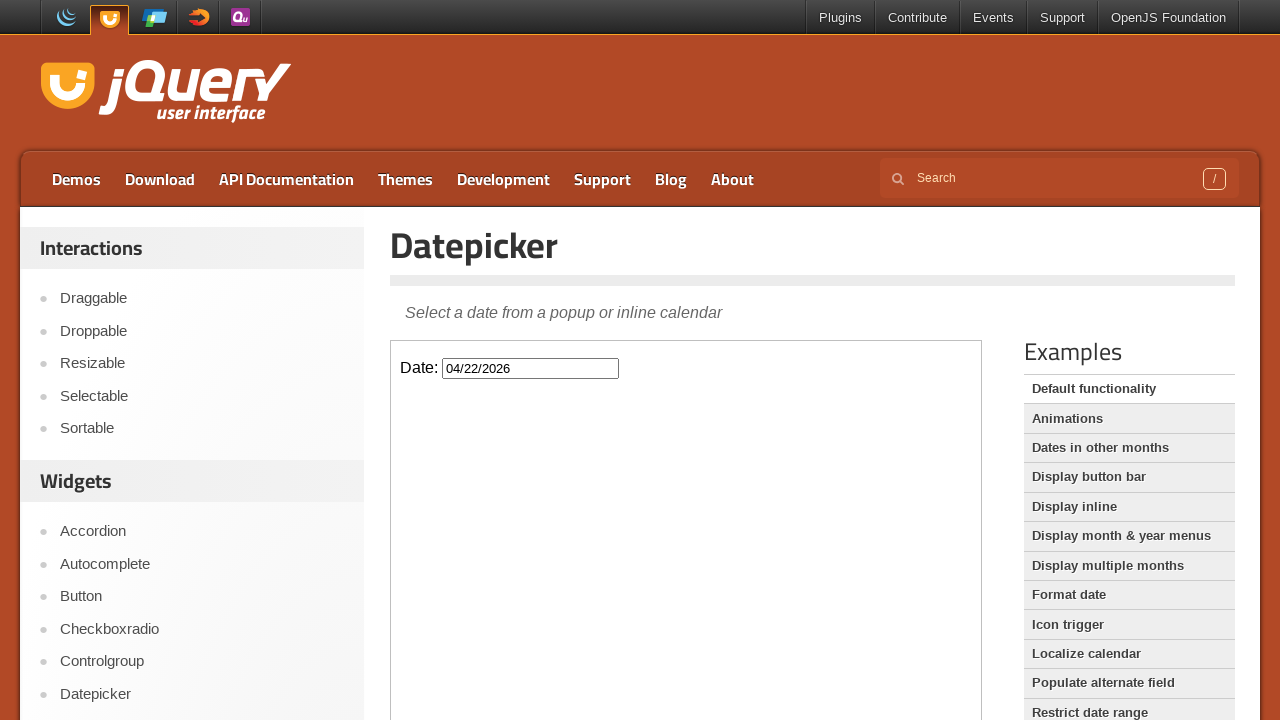

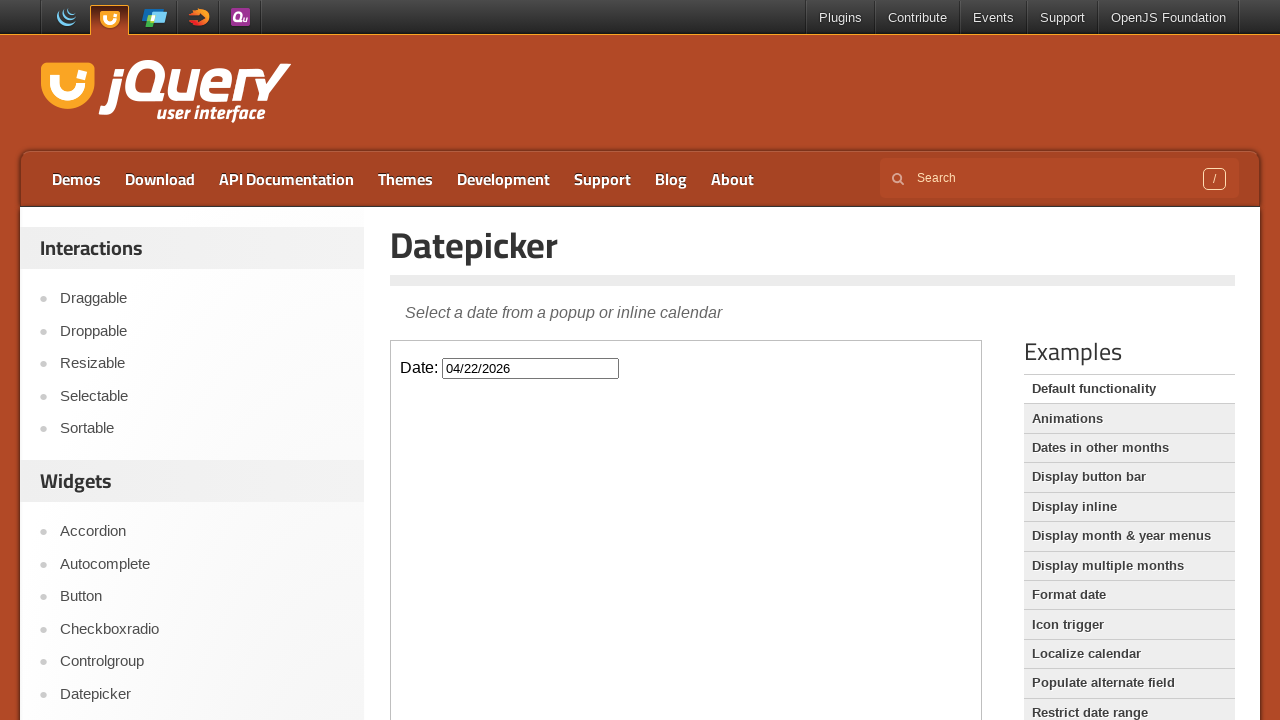